Tests confirm JavaScript alert by clicking the Confirm Alert button, reading the alert text, and dismissing it with Cancel

Starting URL: https://v1.training-support.net/selenium/javascript-alerts

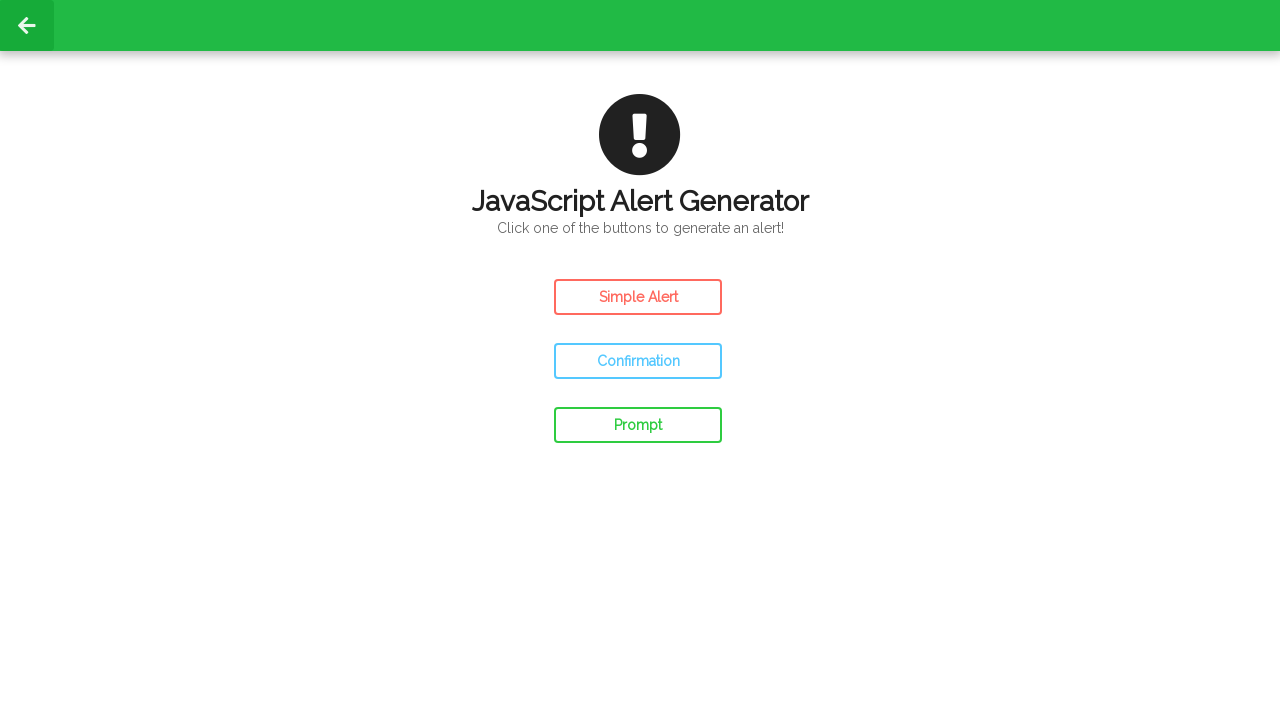

Set up dialog handler to dismiss alerts by clicking Cancel
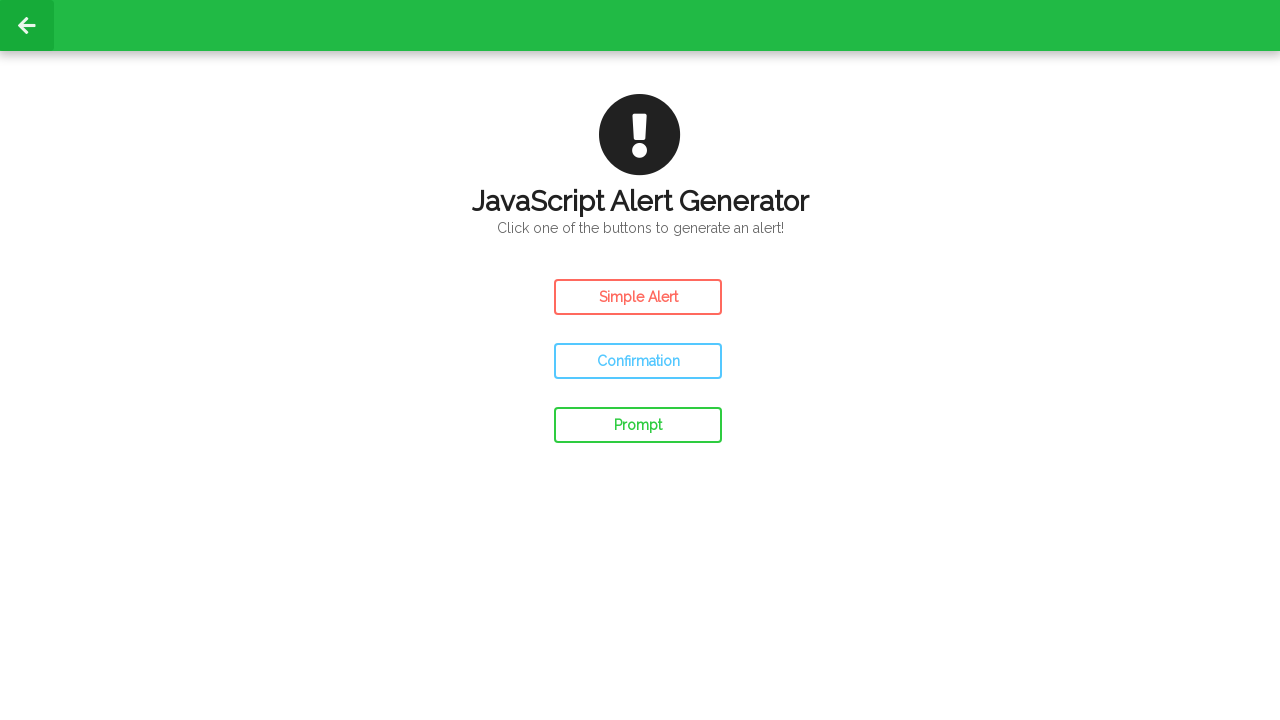

Clicked the Confirm Alert button at (638, 361) on #confirm
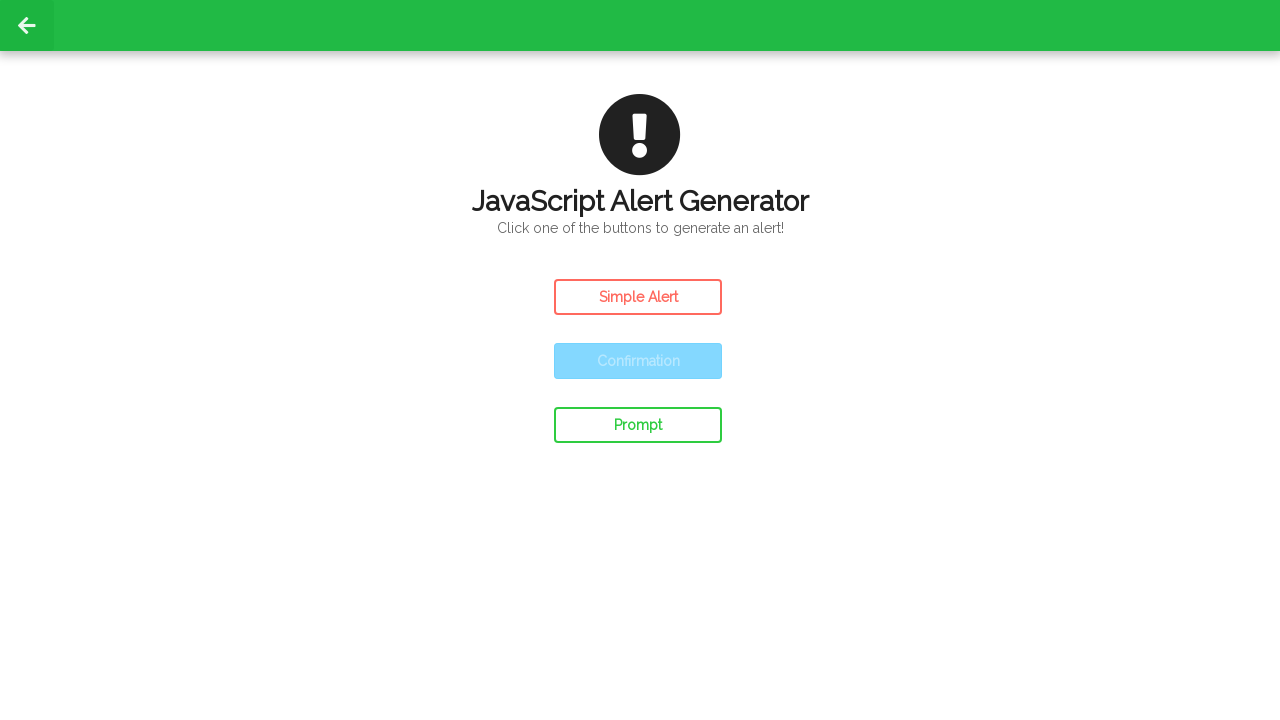

Waited for alert to be dismissed
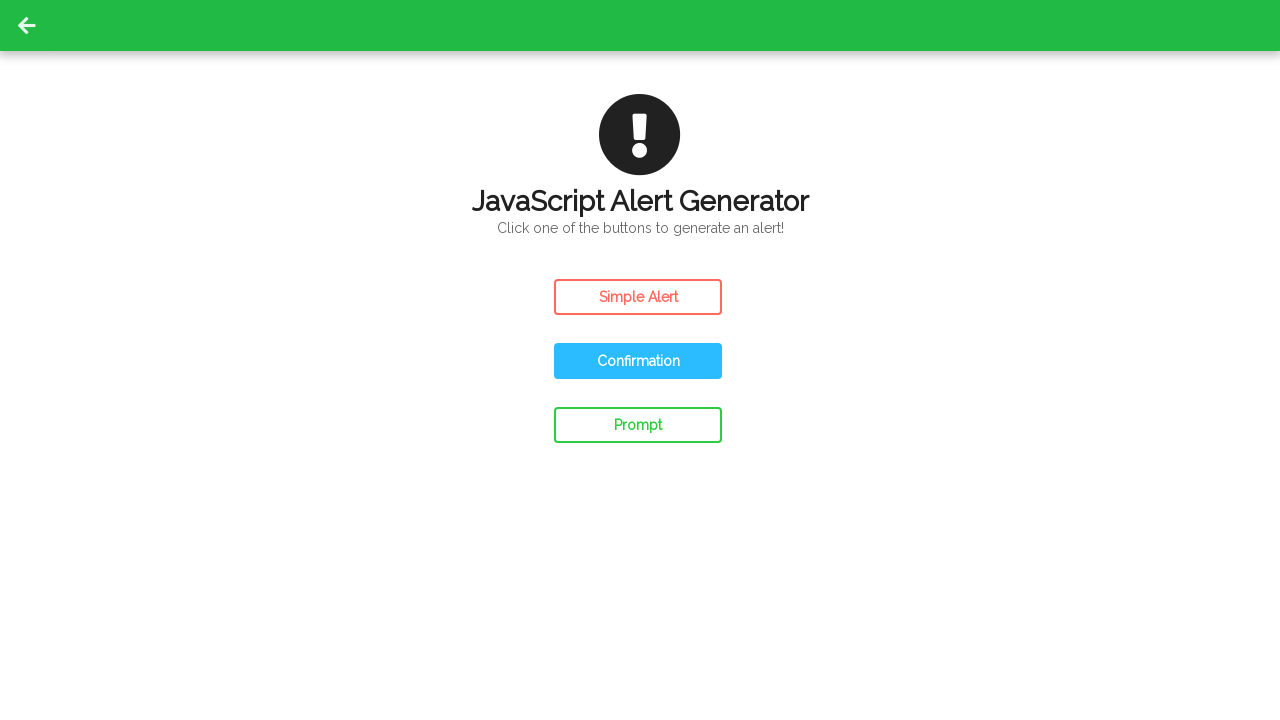

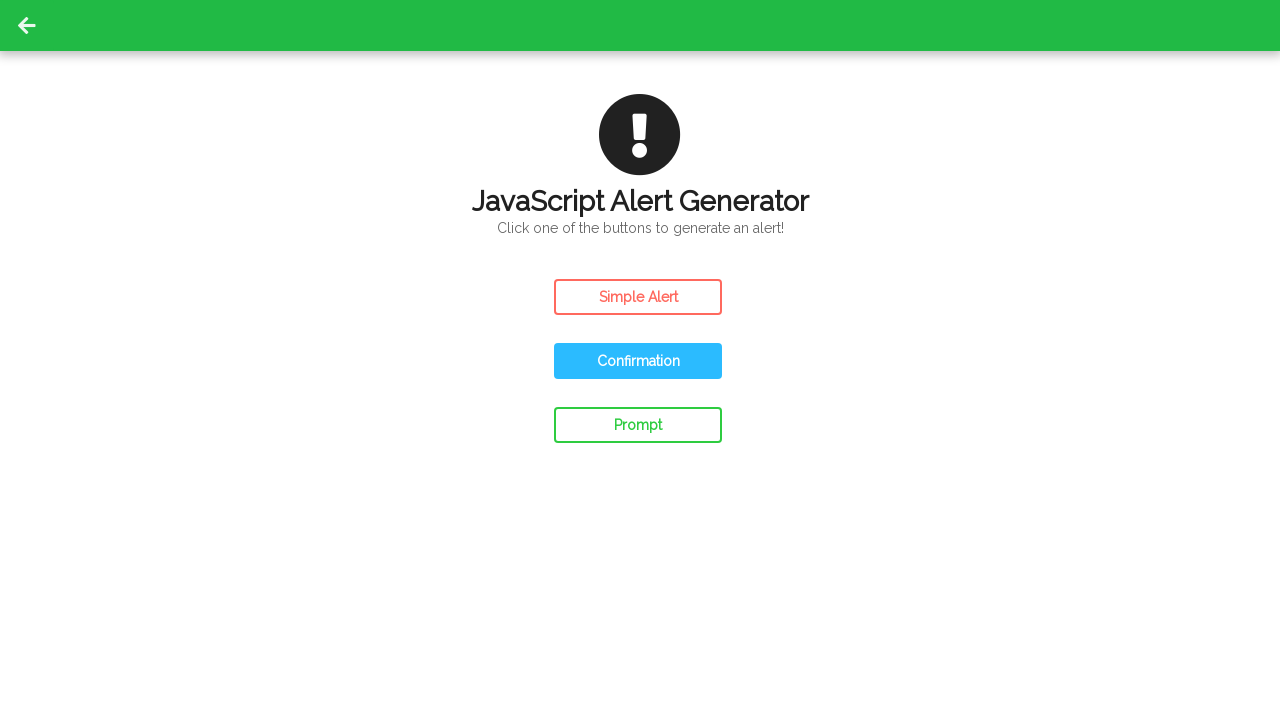